Solves a math challenge by extracting a value from an element attribute, calculating a result, and submitting a form with checkbox and radio button selections

Starting URL: http://suninjuly.github.io/get_attribute.html

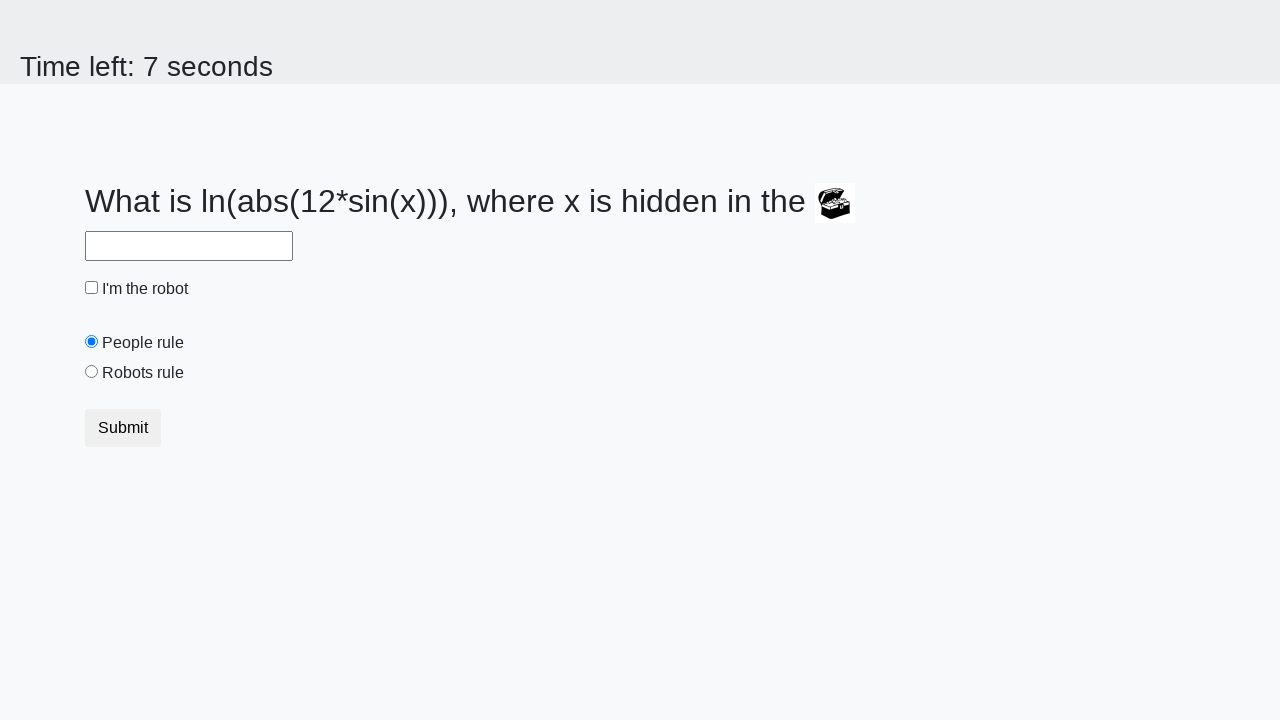

Located treasure element
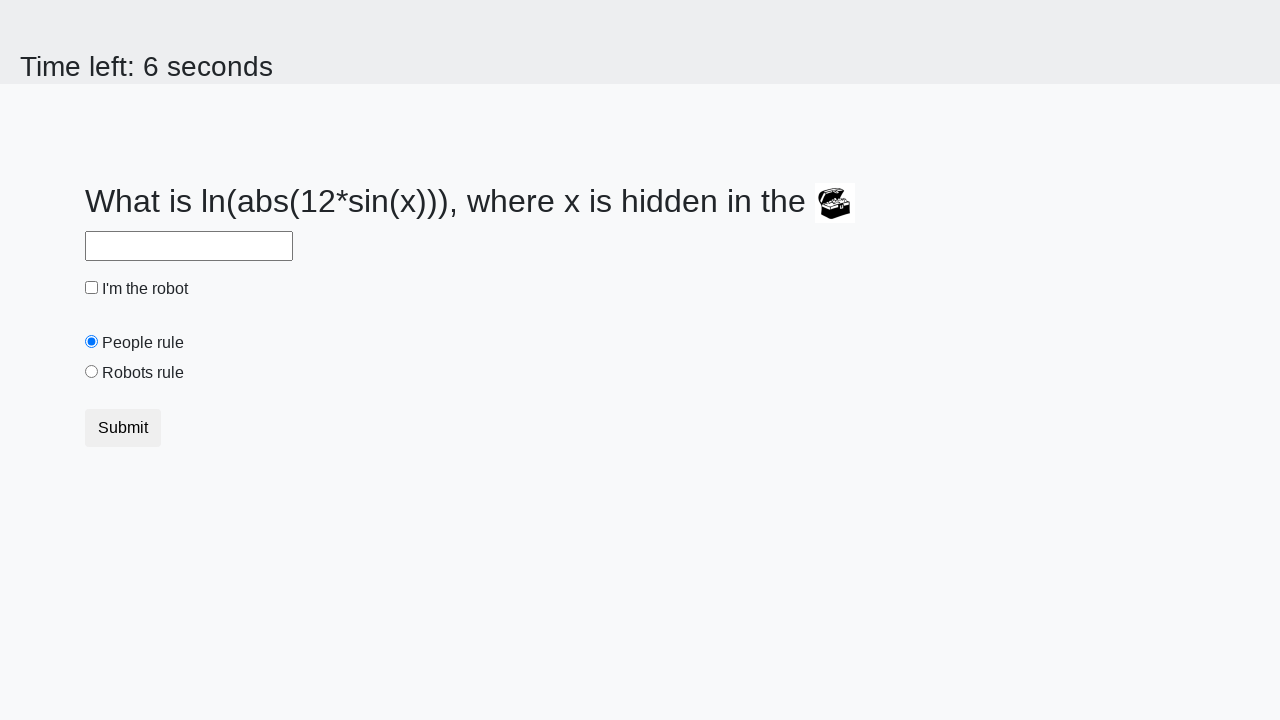

Extracted valuex attribute from treasure element: 239
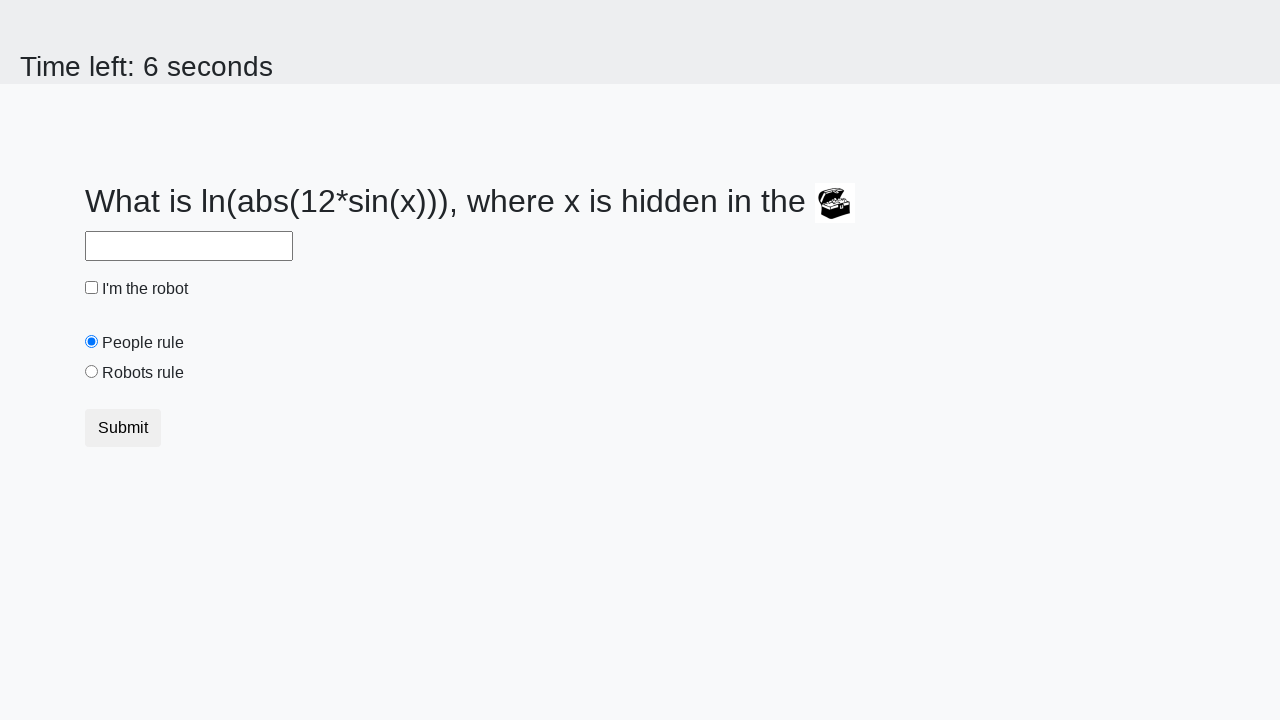

Calculated math formula result: 1.043905517201745
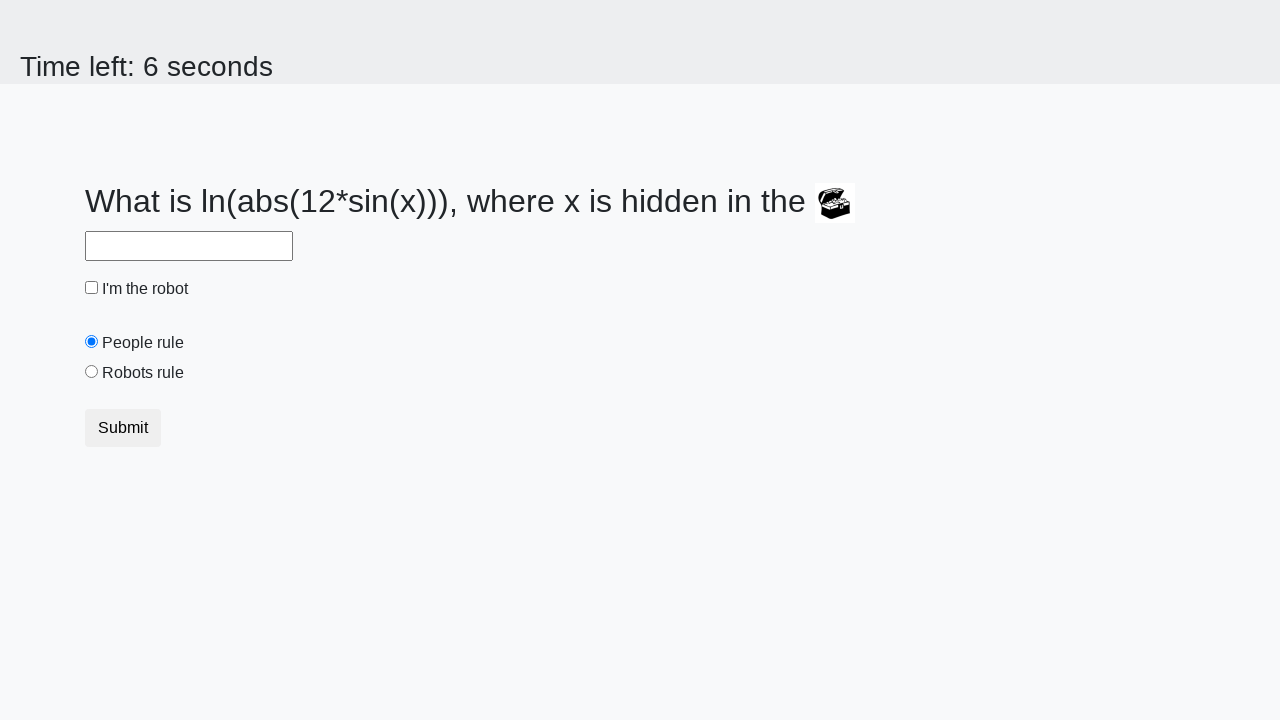

Filled answer field with calculated value: 1.043905517201745 on #answer
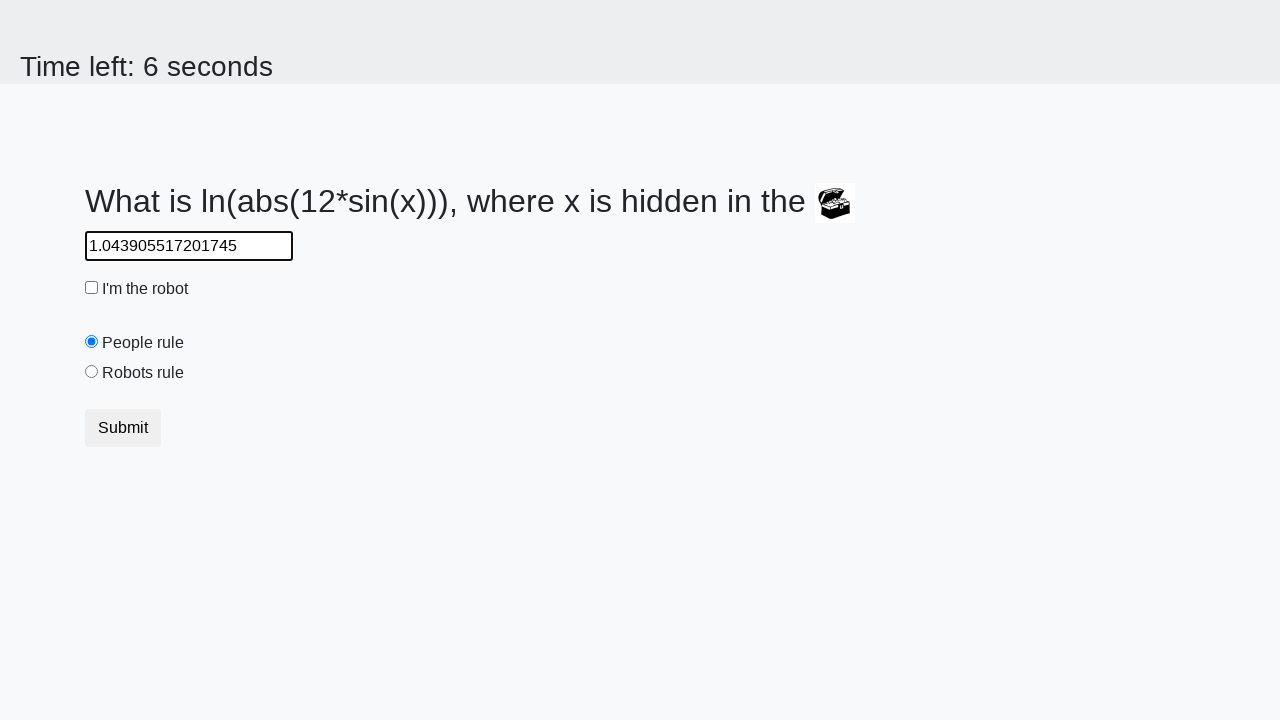

Checked the robot checkbox at (92, 288) on #robotCheckbox
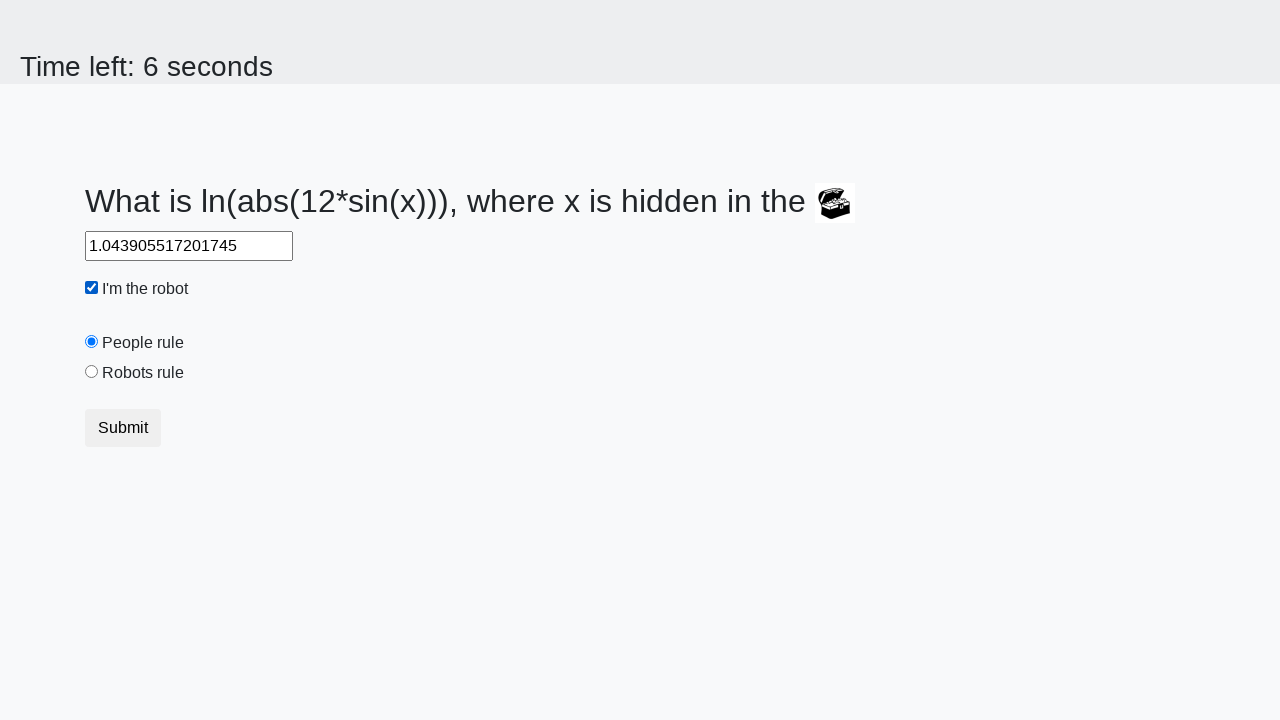

Selected the robots rule radio button at (92, 372) on #robotsRule
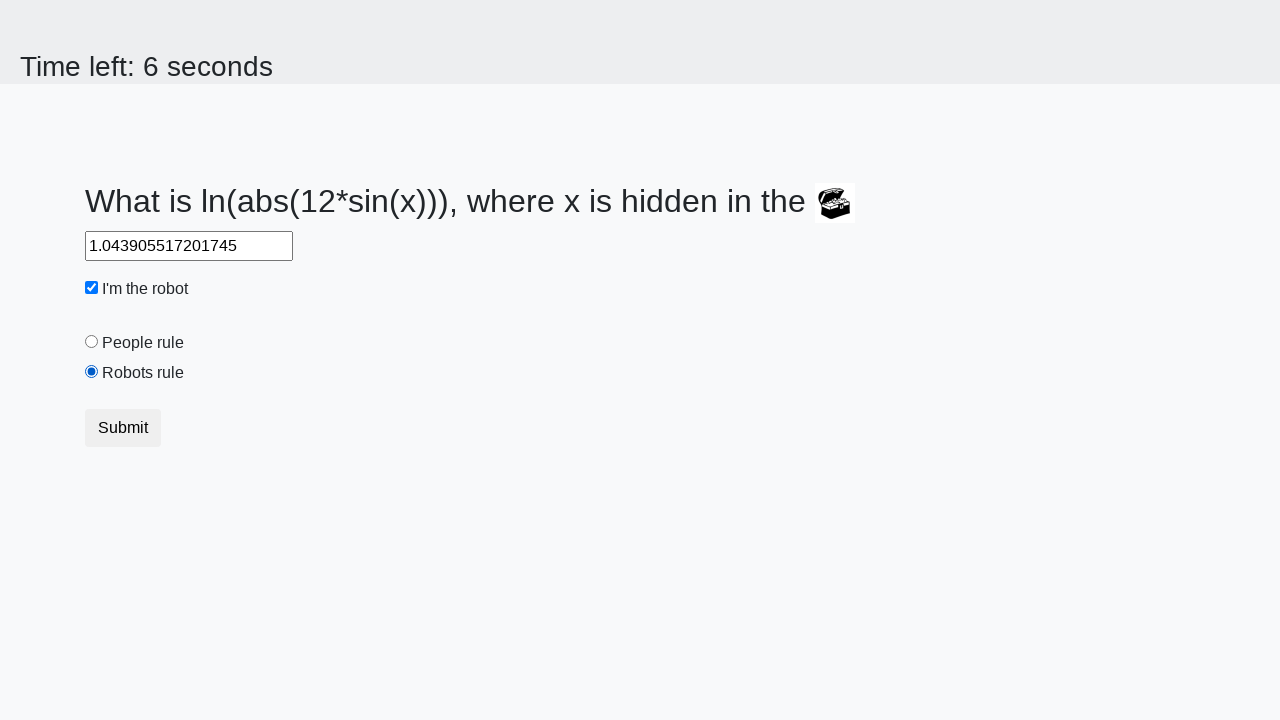

Clicked submit button to complete the challenge at (123, 428) on button.btn
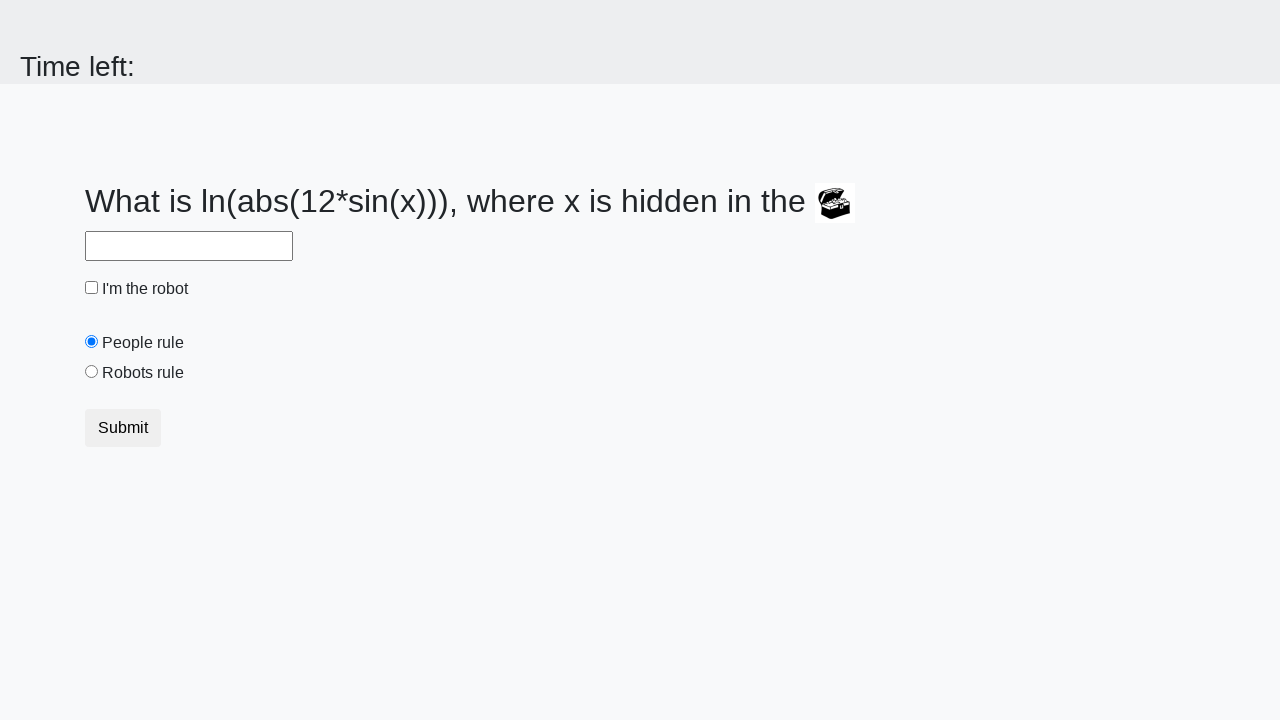

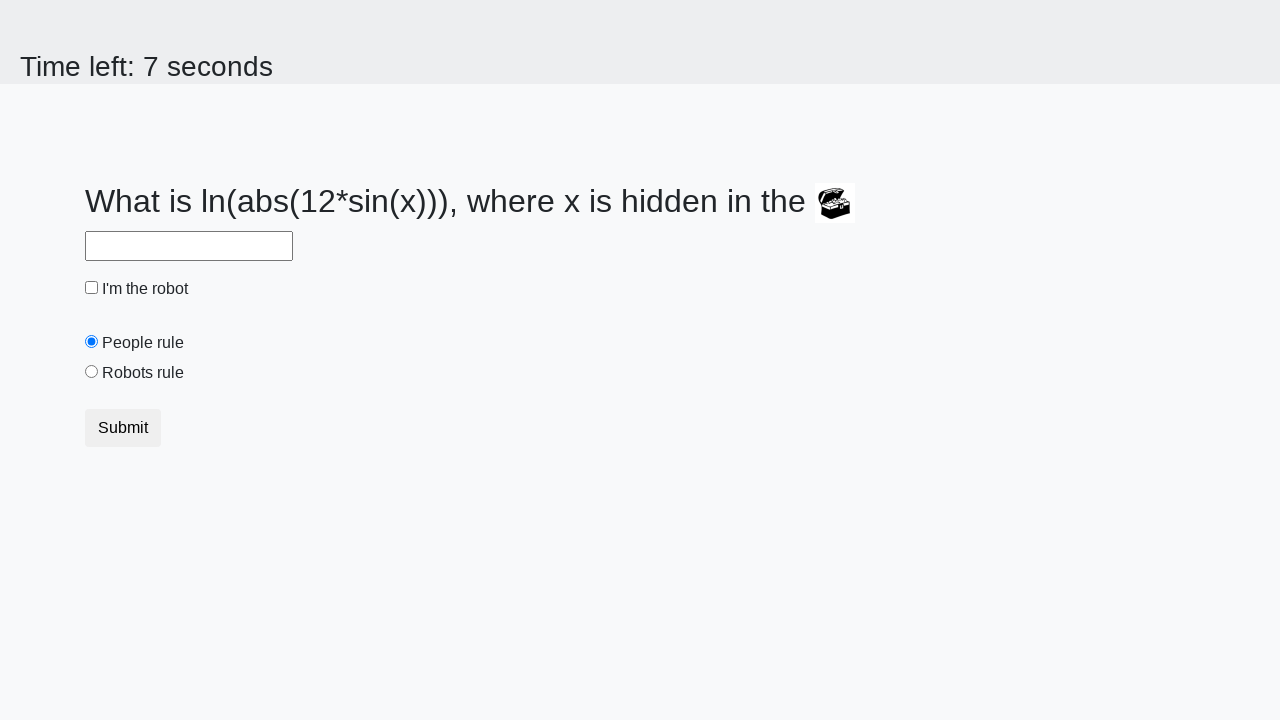